Tests sorting the Due column in ascending order on table 2 (with helpful markup) by clicking the dues column header and verifying the values are sorted

Starting URL: http://the-internet.herokuapp.com/tables

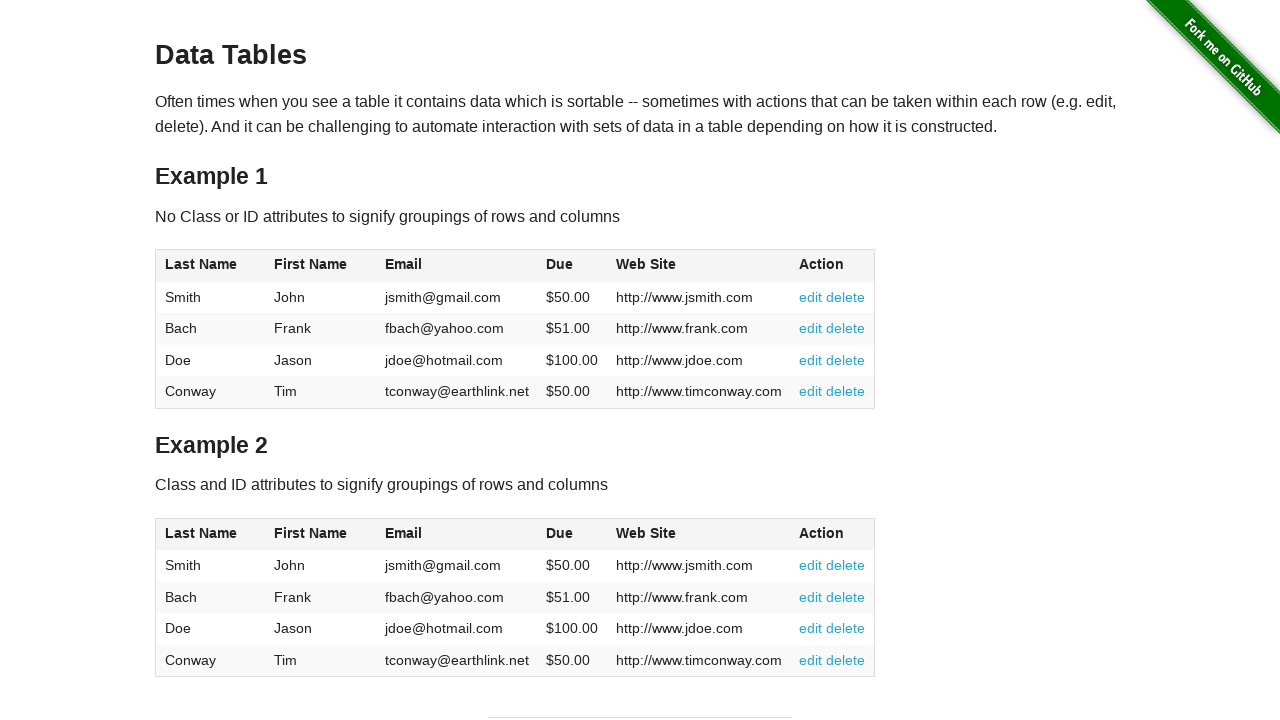

Clicked Due column header in table 2 to sort in ascending order at (560, 533) on #table2 thead .dues
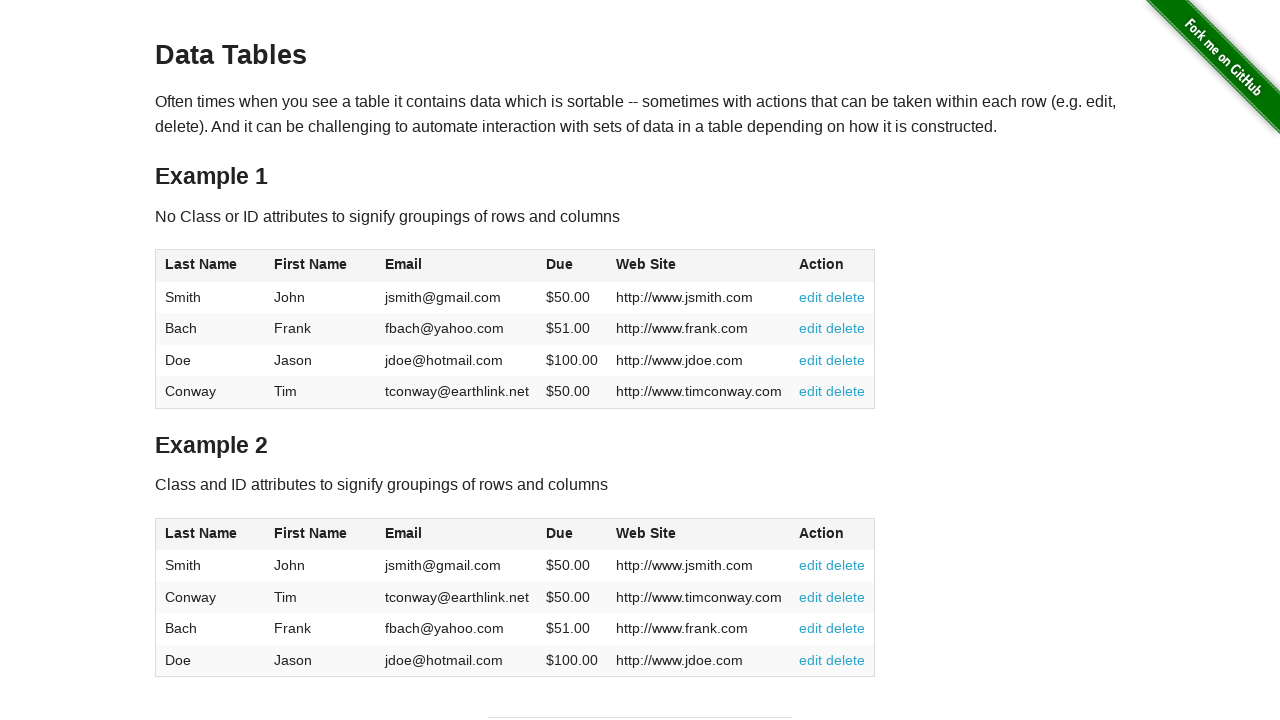

Waited for Due values to load in table 2
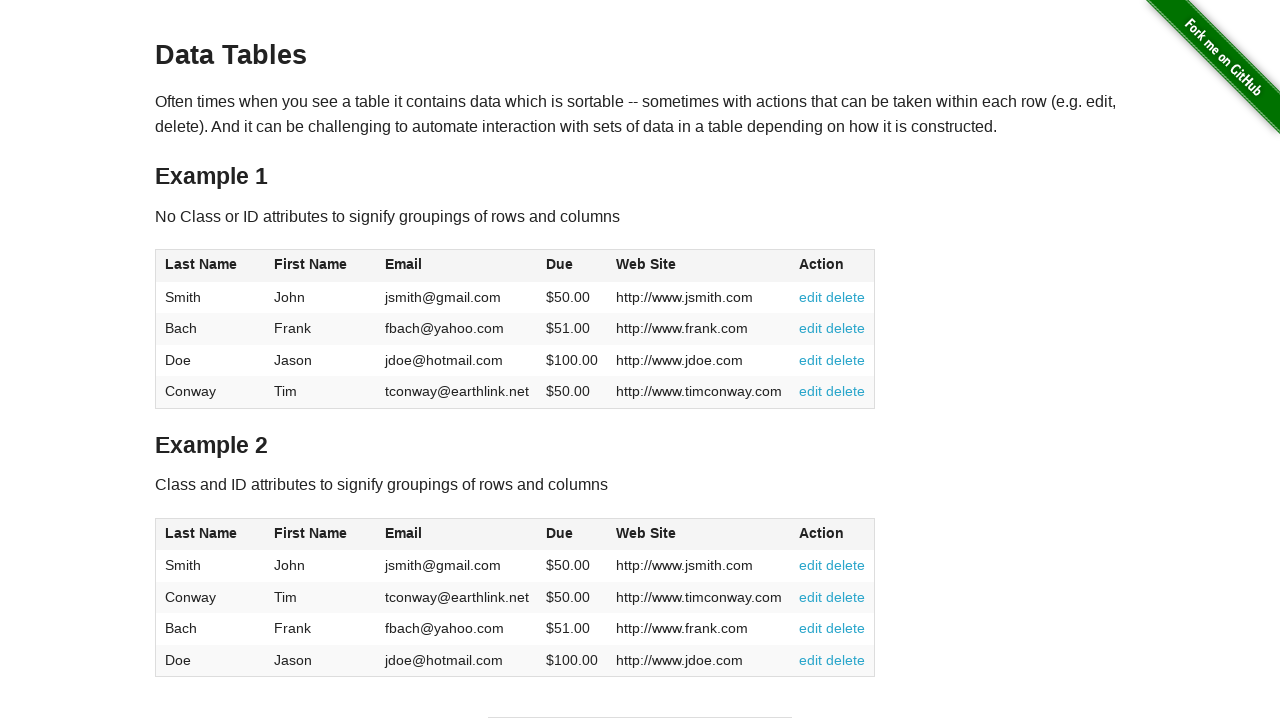

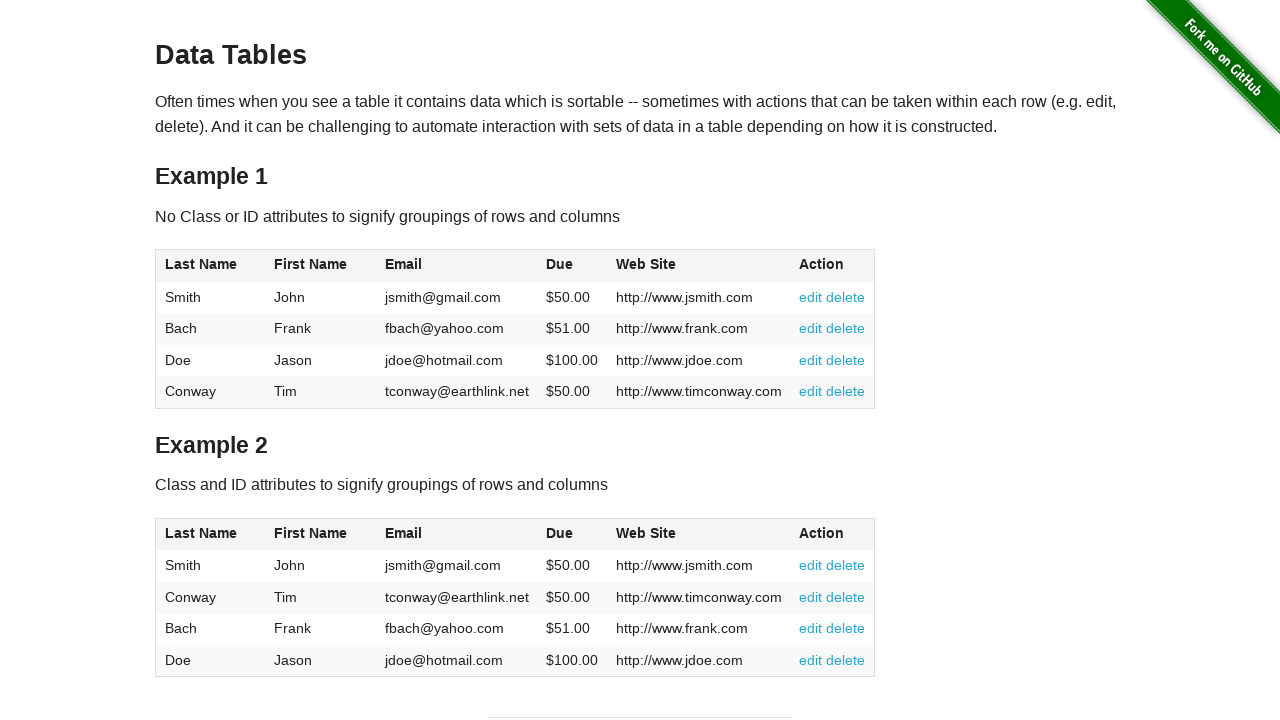